Tests displaying all items after filtering and switching between filter views

Starting URL: https://demo.playwright.dev/todomvc

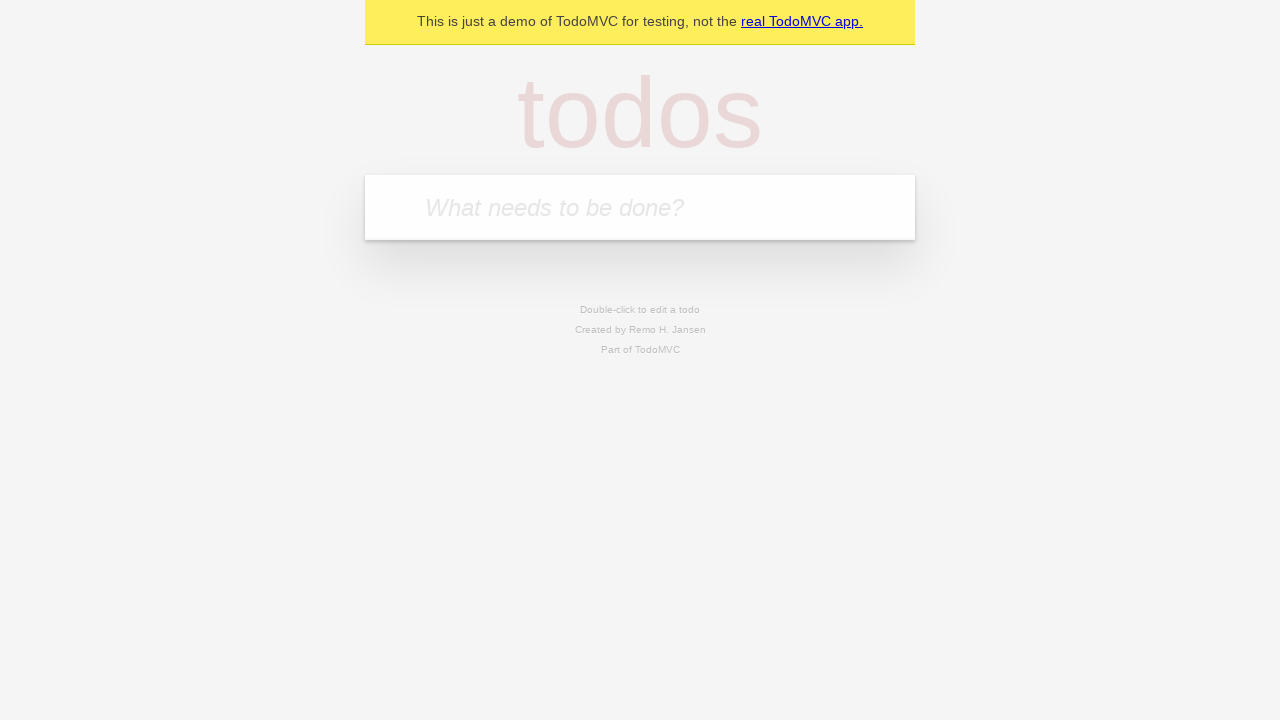

Filled new todo field with 'buy some cheese' on .new-todo
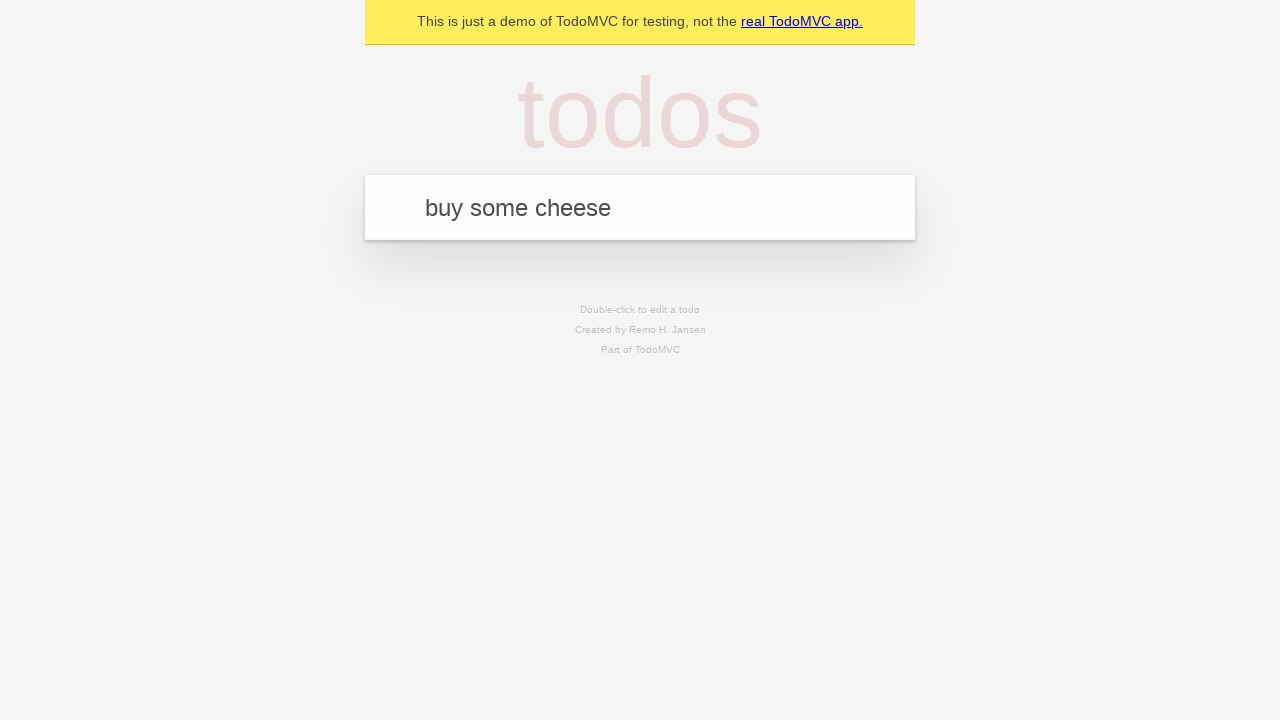

Pressed Enter to create first todo on .new-todo
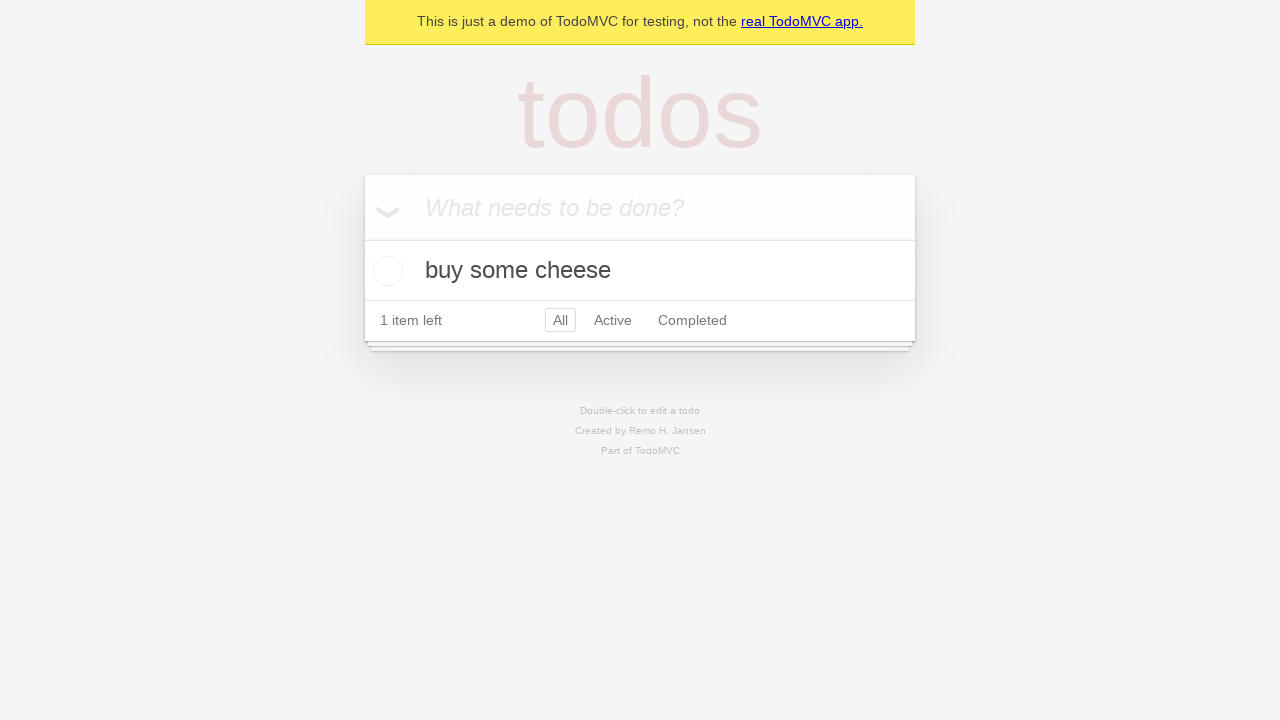

Filled new todo field with 'feed the cat' on .new-todo
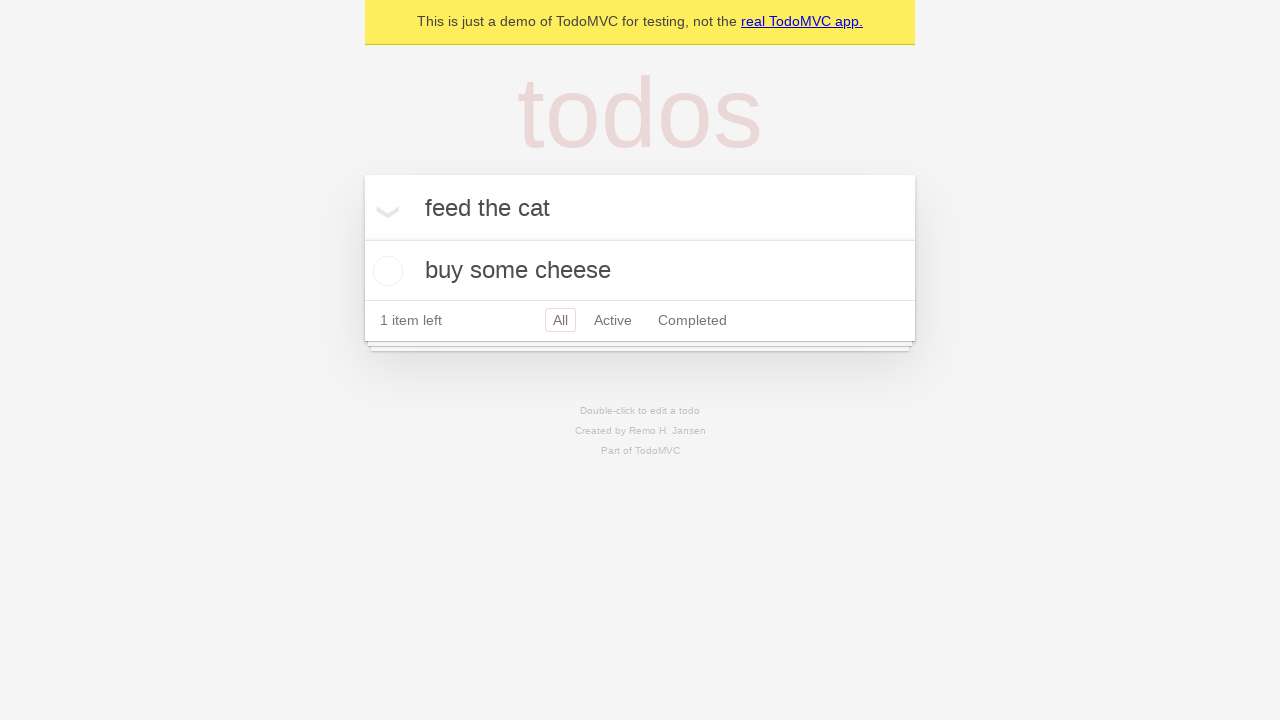

Pressed Enter to create second todo on .new-todo
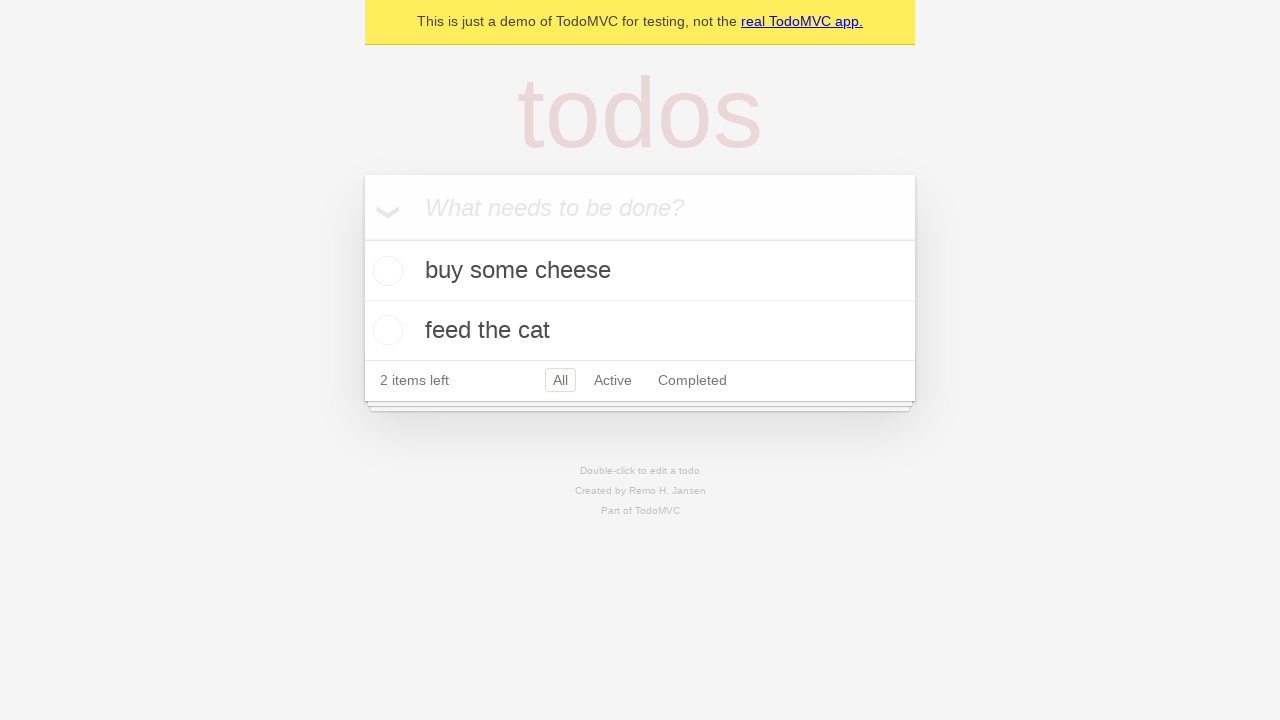

Filled new todo field with 'book a doctors appointment' on .new-todo
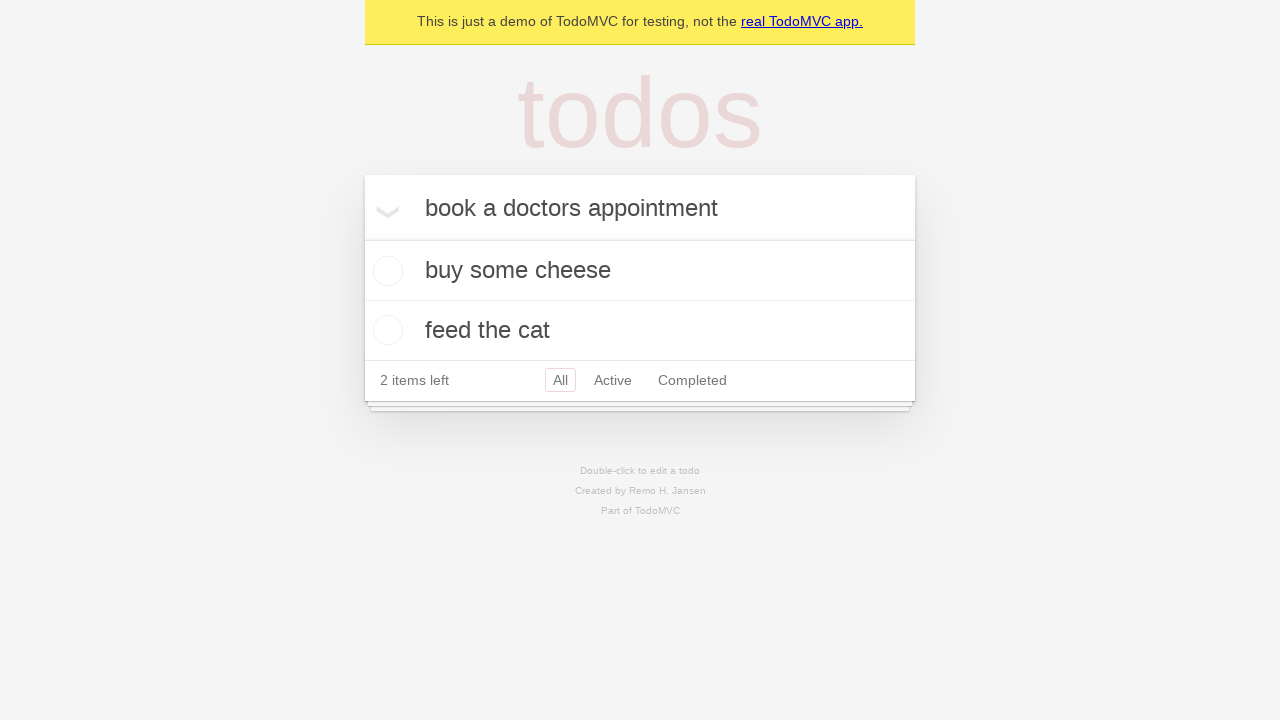

Pressed Enter to create third todo on .new-todo
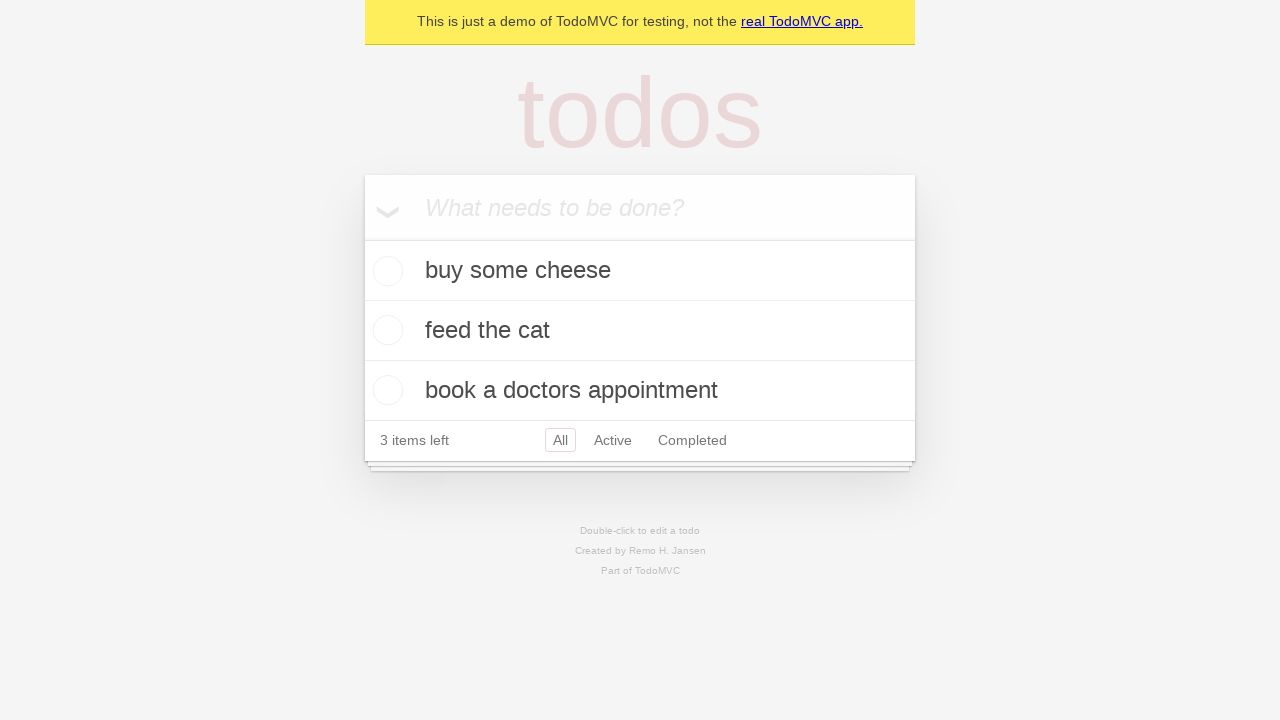

Checked the second todo item at (385, 330) on .todo-list li .toggle >> nth=1
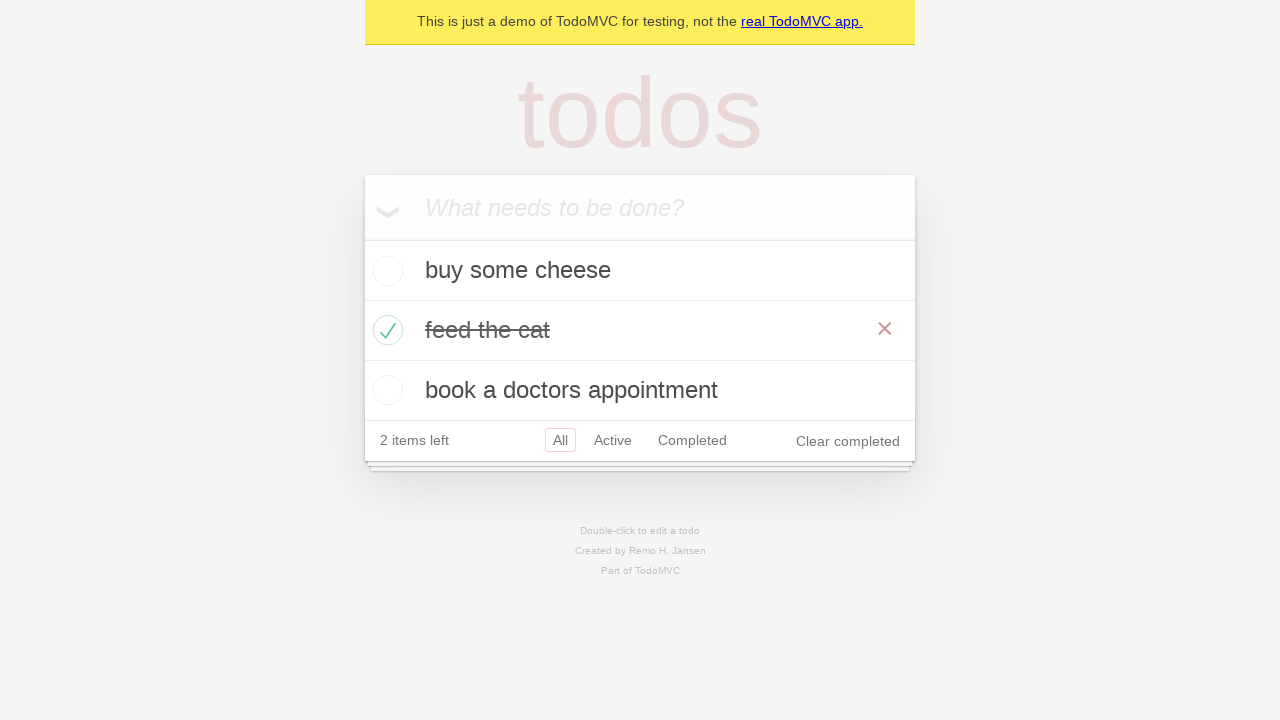

Clicked Active filter to display only active todos at (613, 440) on .filters >> text=Active
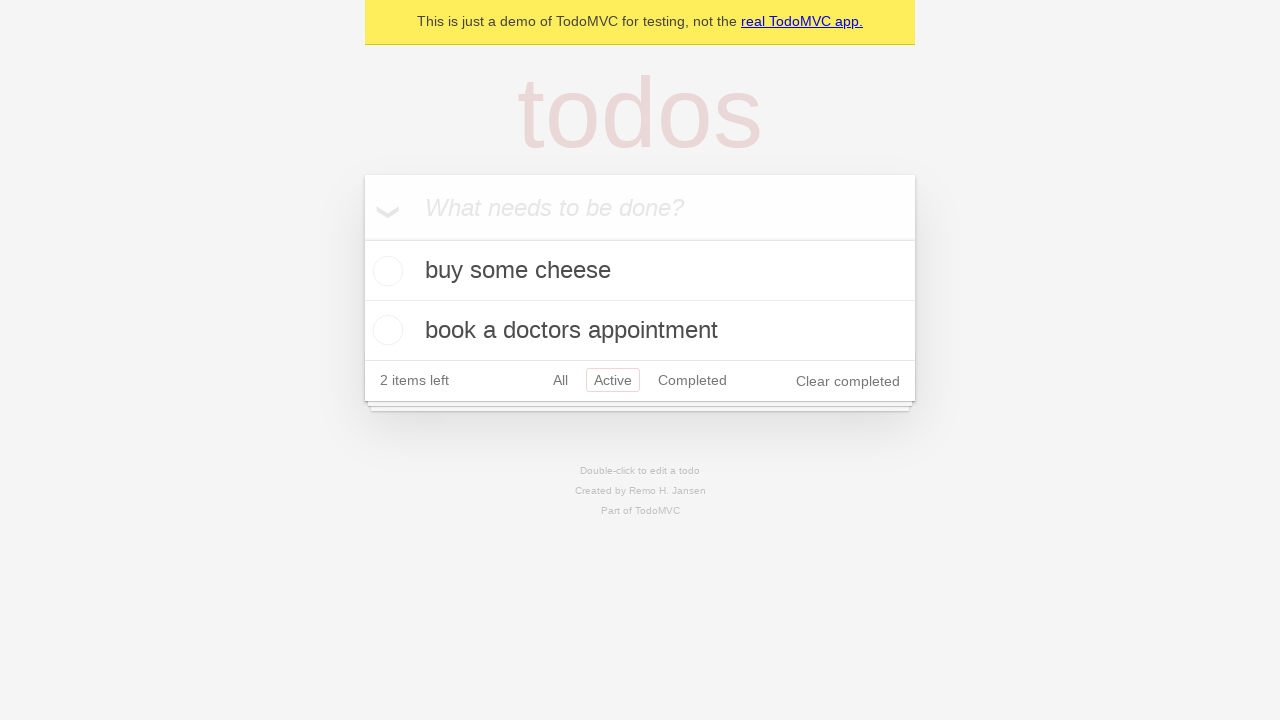

Clicked Completed filter to display only completed todos at (692, 380) on .filters >> text=Completed
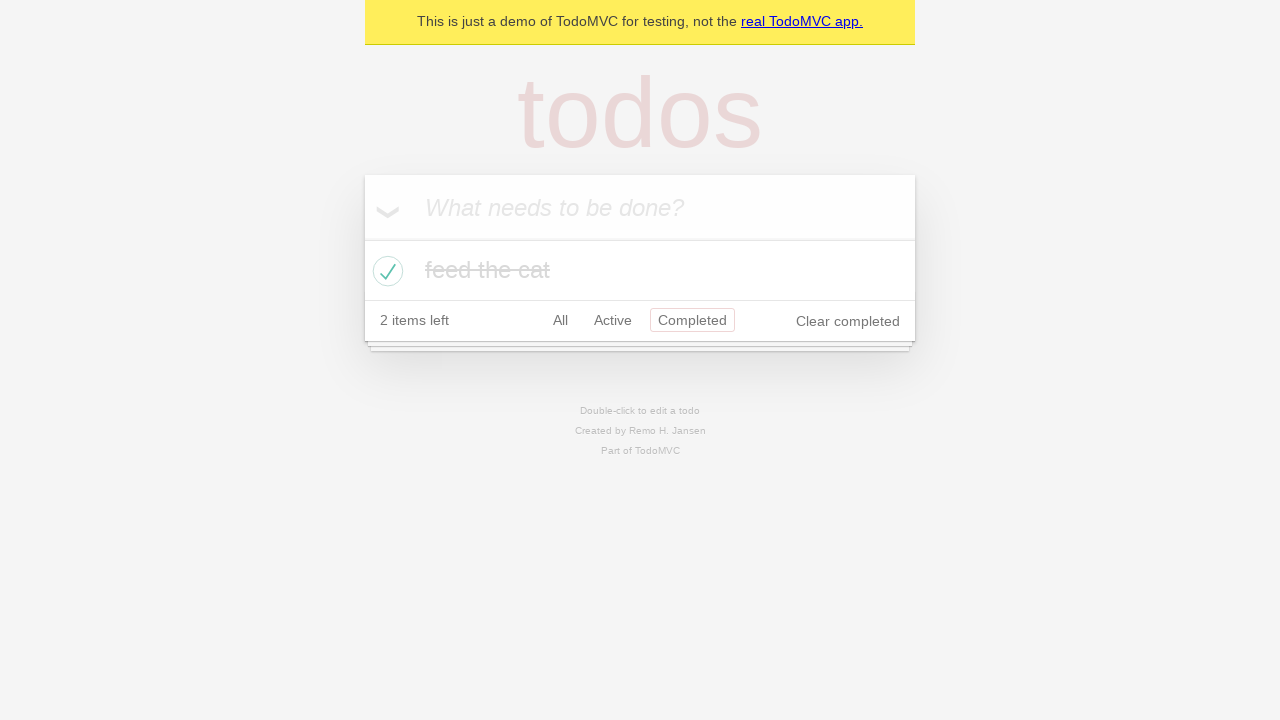

Clicked All filter to display all todos at (560, 320) on .filters >> text=All
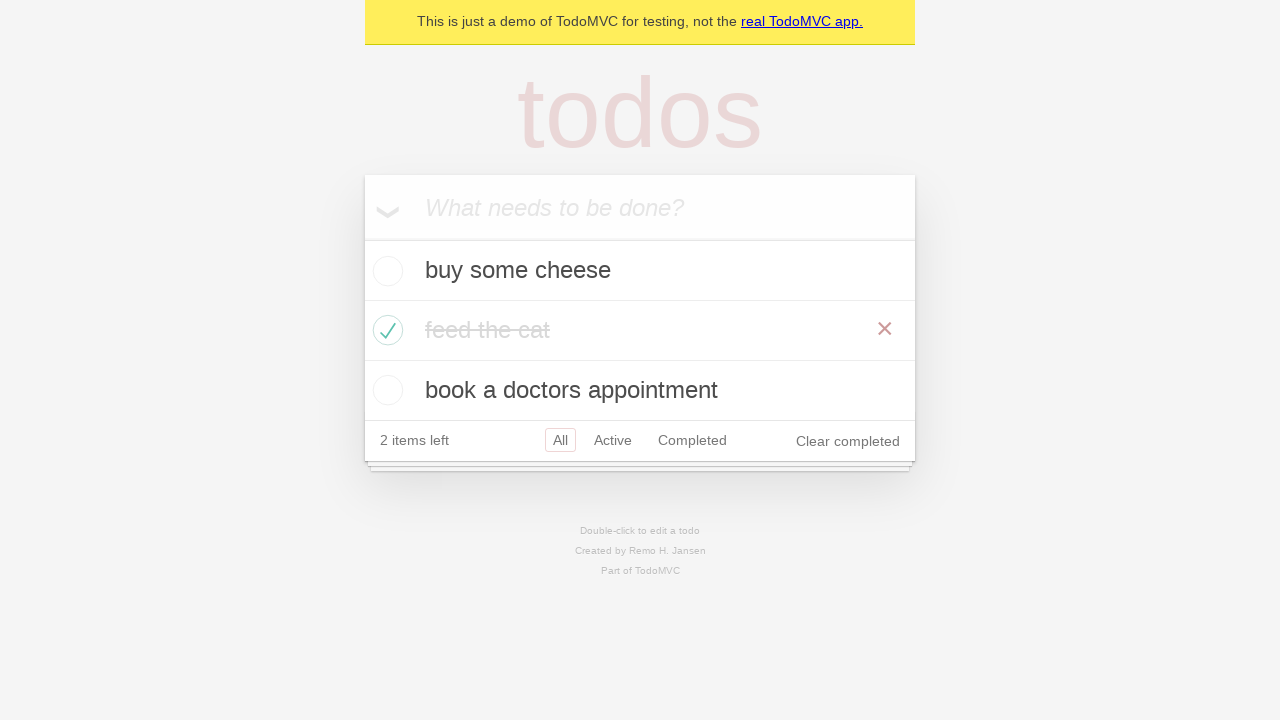

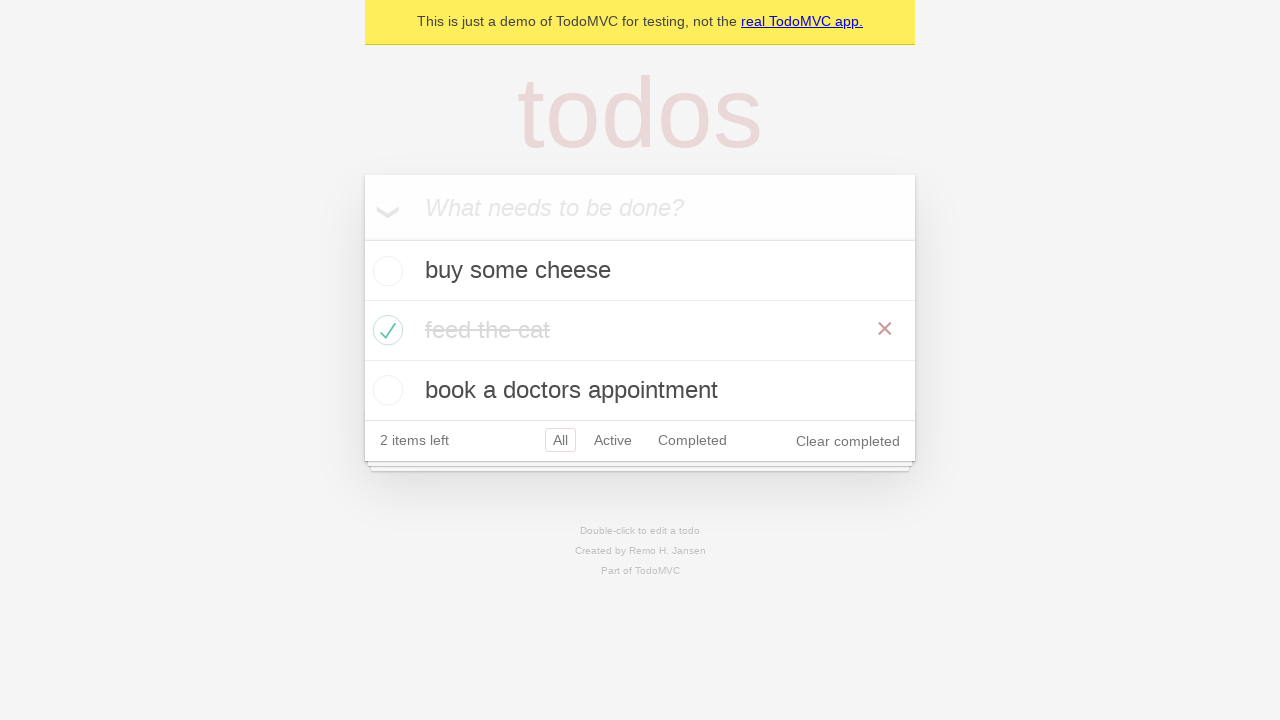